Tests different mouse click actions on a demo page including single click, double click, and right click on various buttons

Starting URL: https://demoqa.com/buttons

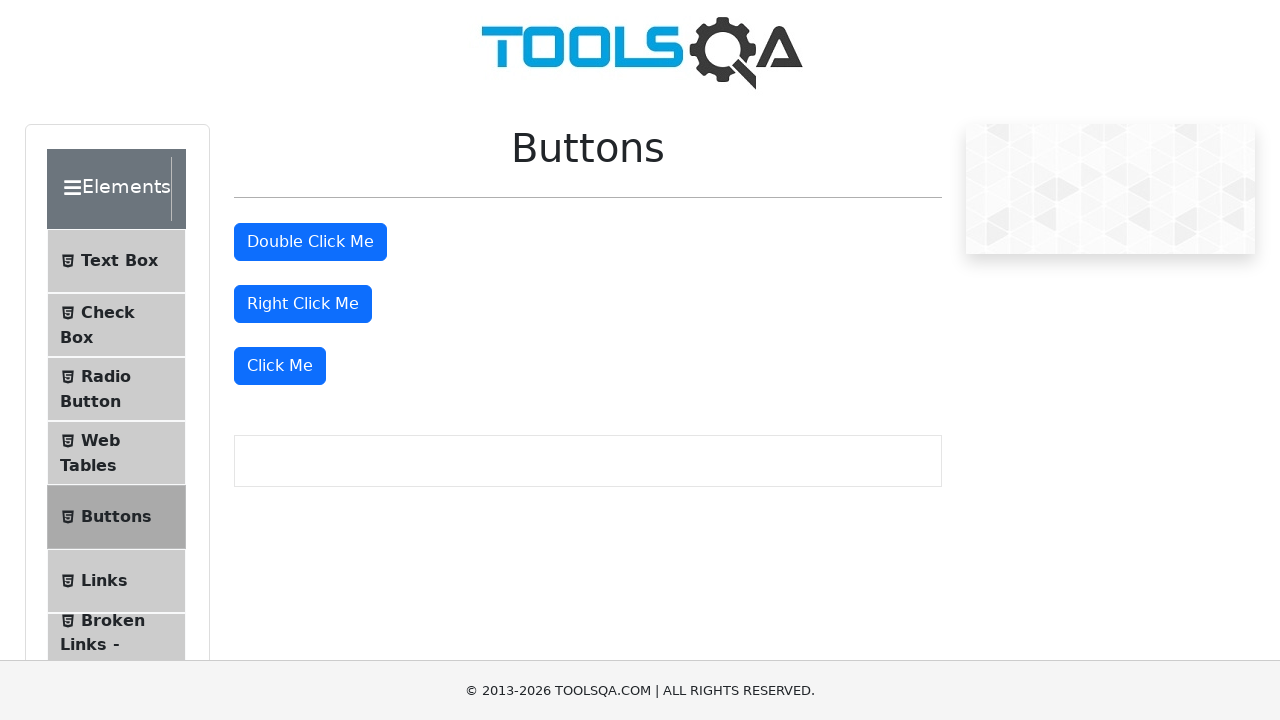

Performed single click on 'Click Me' button at (280, 366) on xpath=//button[normalize-space()='Click Me']
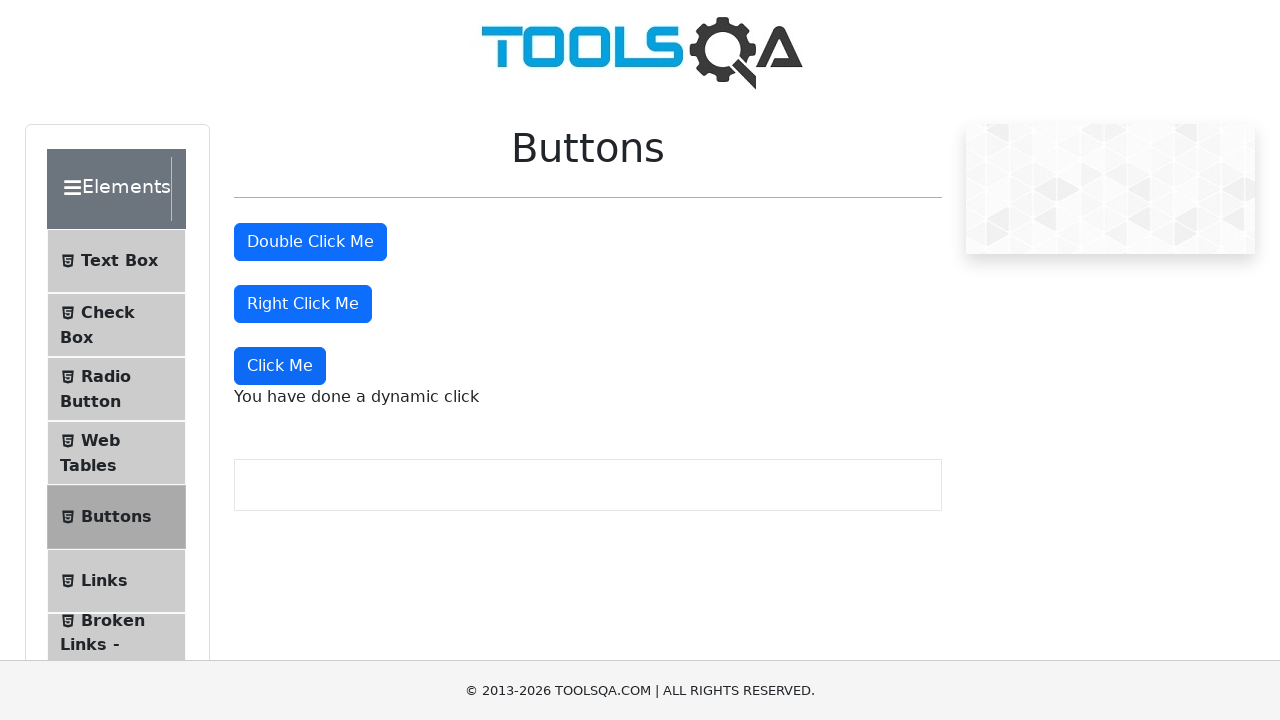

Performed double click on 'Double Click Me' button at (310, 242) on xpath=//button[normalize-space()='Double Click Me']
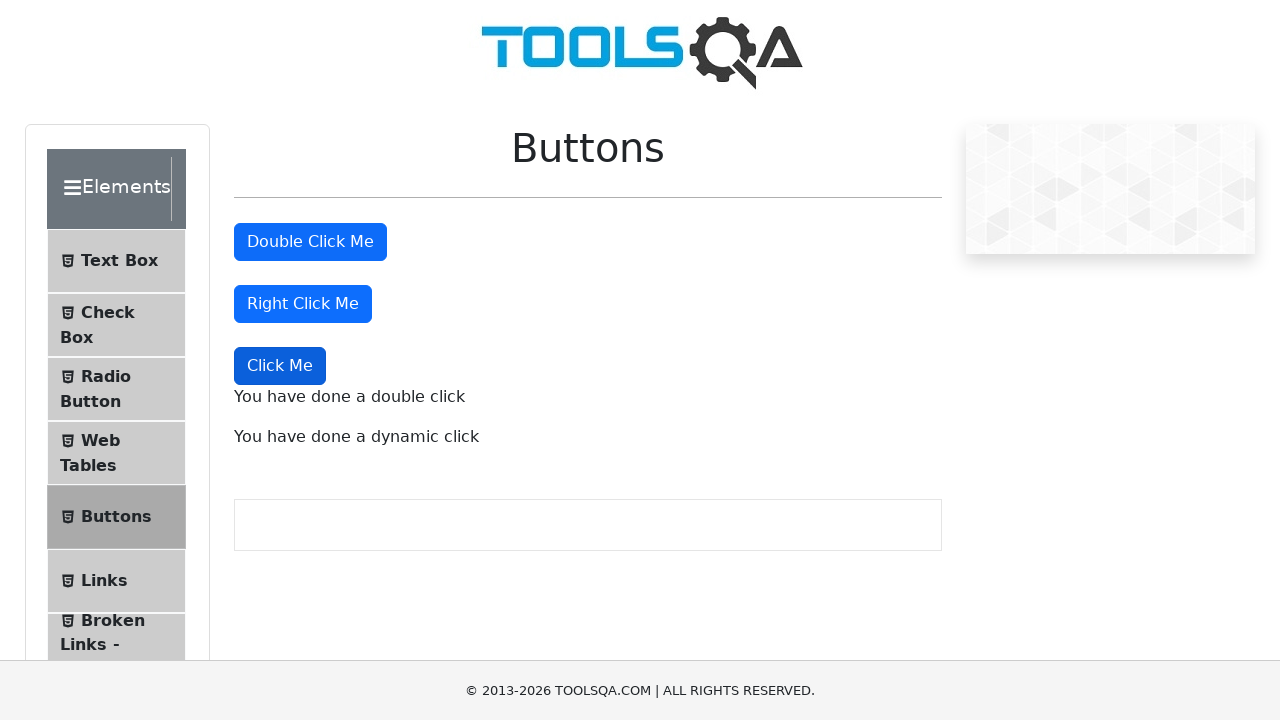

Performed right click on 'rightClickBtn' button at (303, 304) on //button[@id='rightClickBtn']
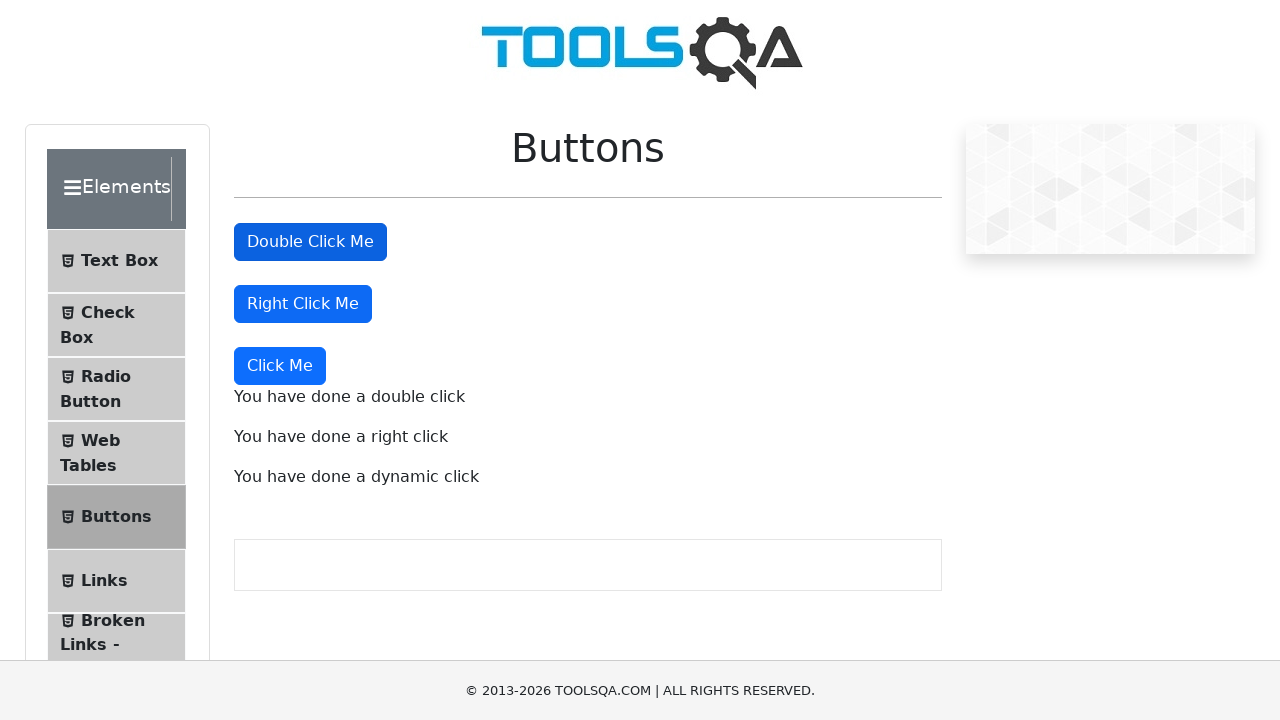

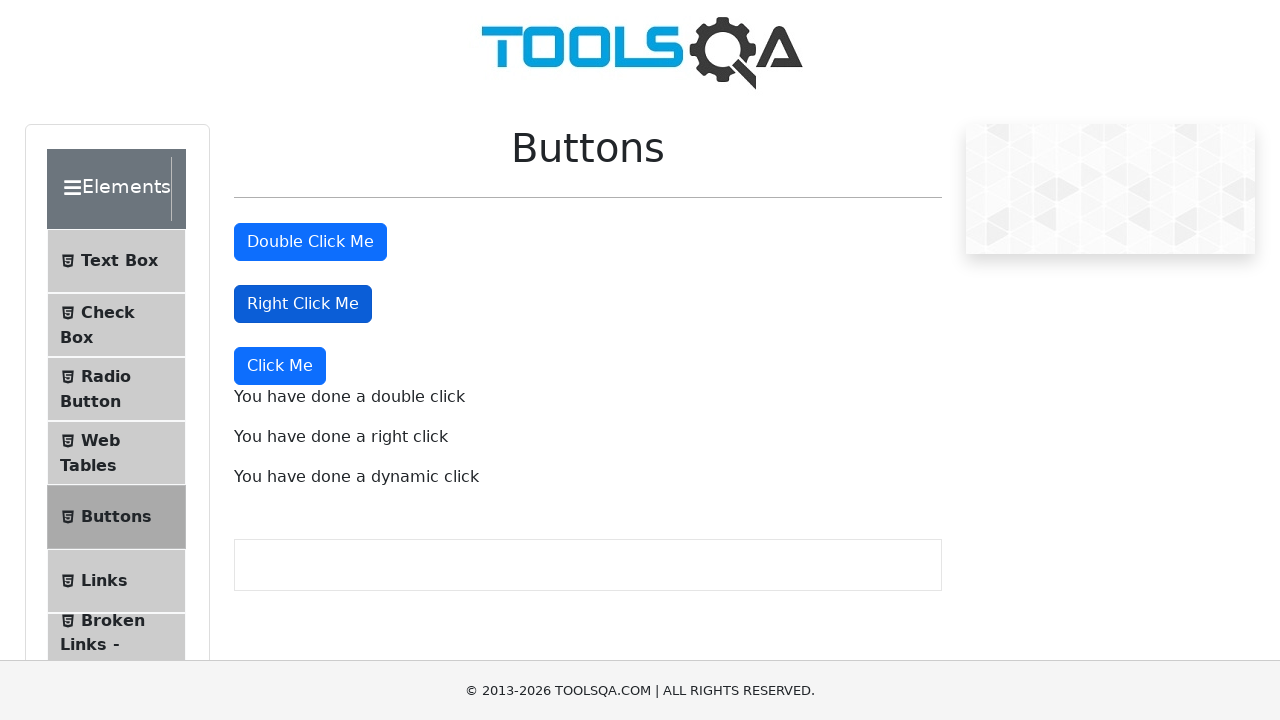